Navigates from the main page to the Interactions page and verifies the URL

Starting URL: https://demoqa.com/

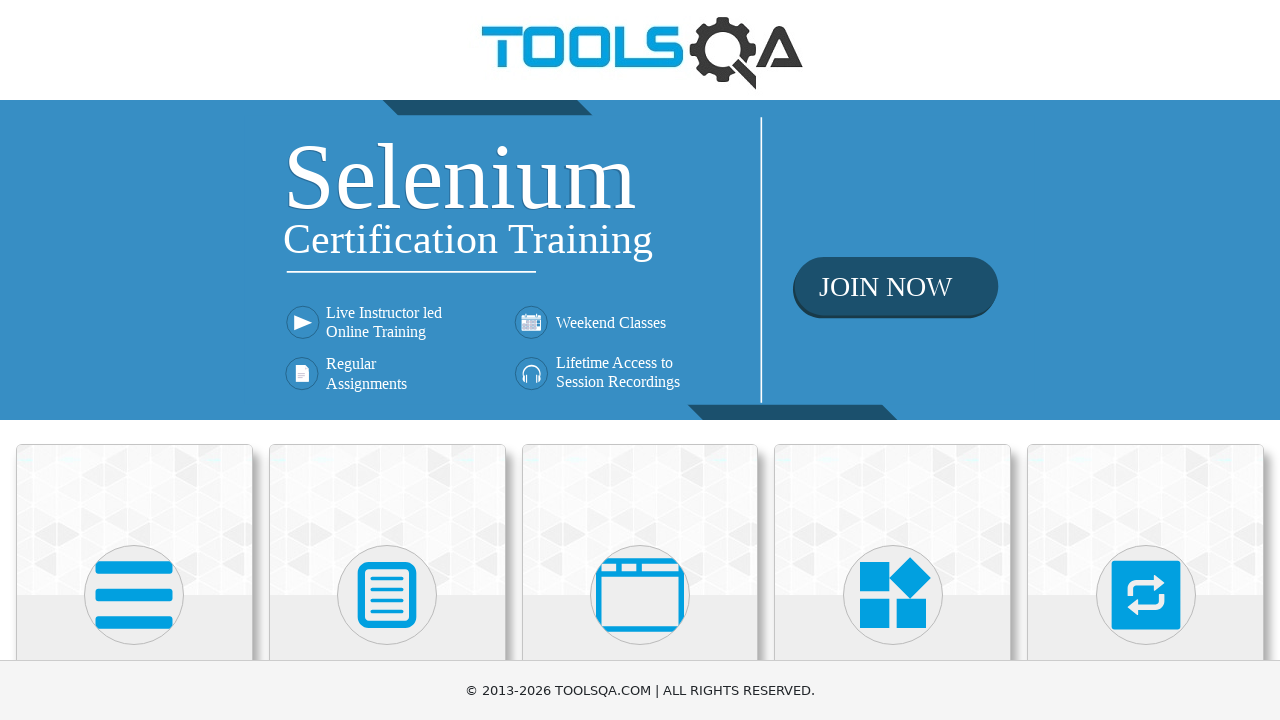

Clicked on Interactions card at (1146, 360) on text=Interactions
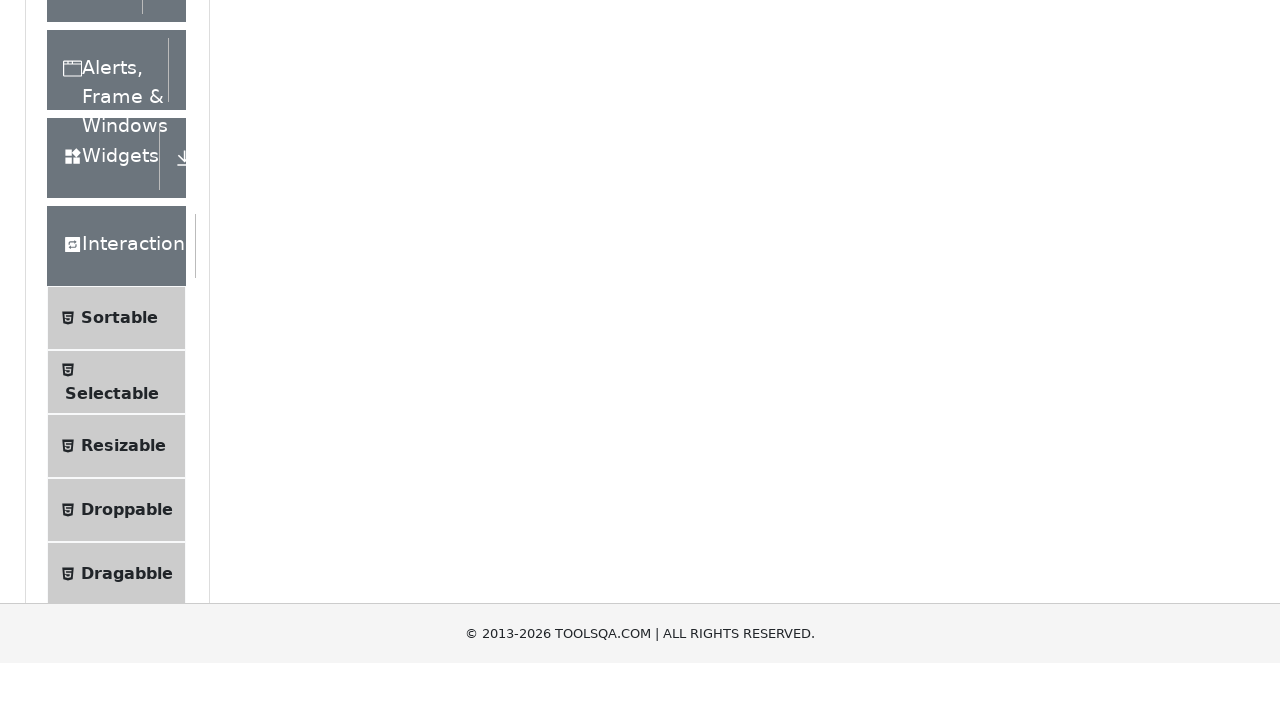

Navigated to Interactions page and URL verified
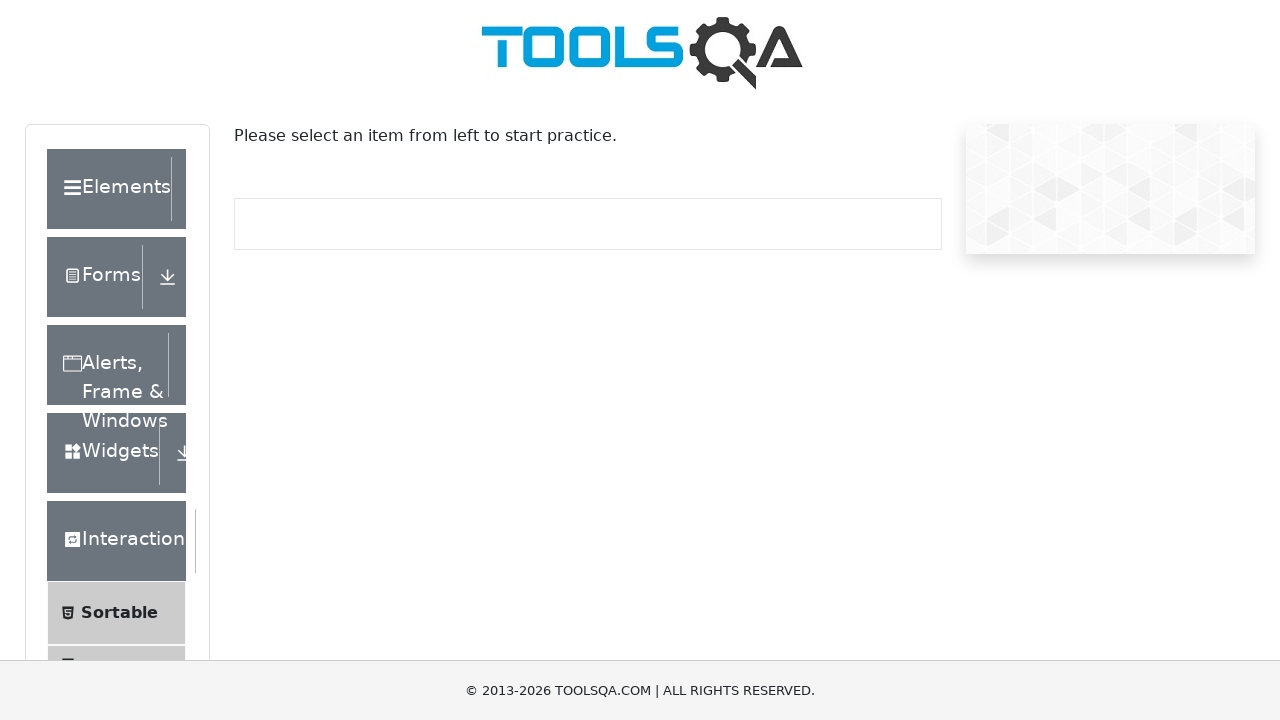

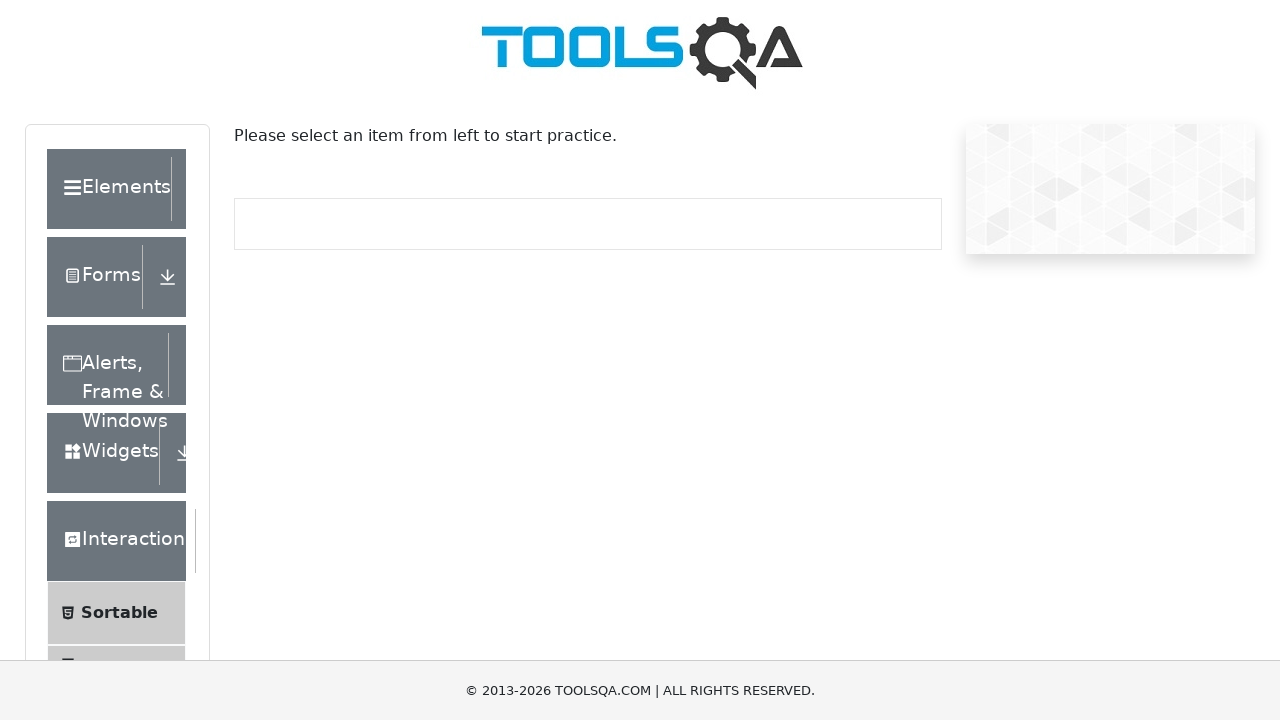